Tests JavaScript alert handling by interacting with three types of alerts: accepting an alert box, dismissing a confirm box, and entering text into a prompt box, then verifying the resulting message.

Starting URL: http://demo.automationtesting.in/Alerts.html

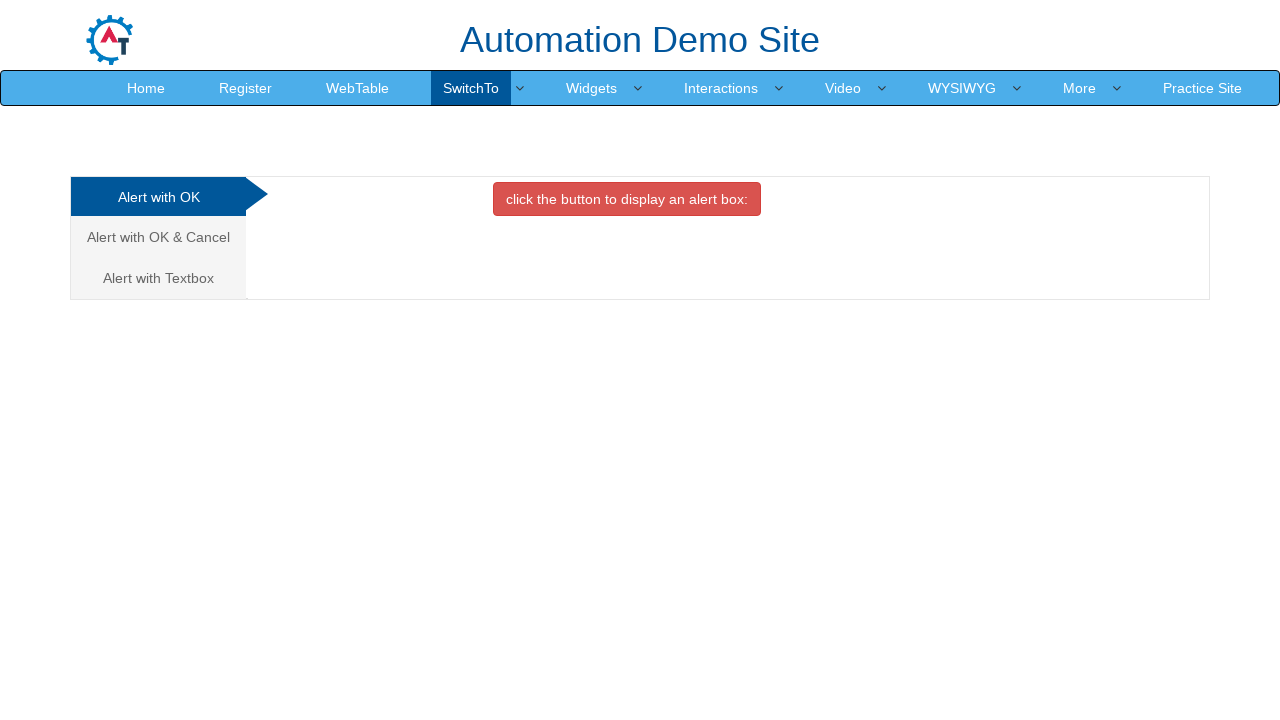

Clicked 'Alert with OK' tab at (158, 197) on xpath=(//a[@class='analystic'])[1]
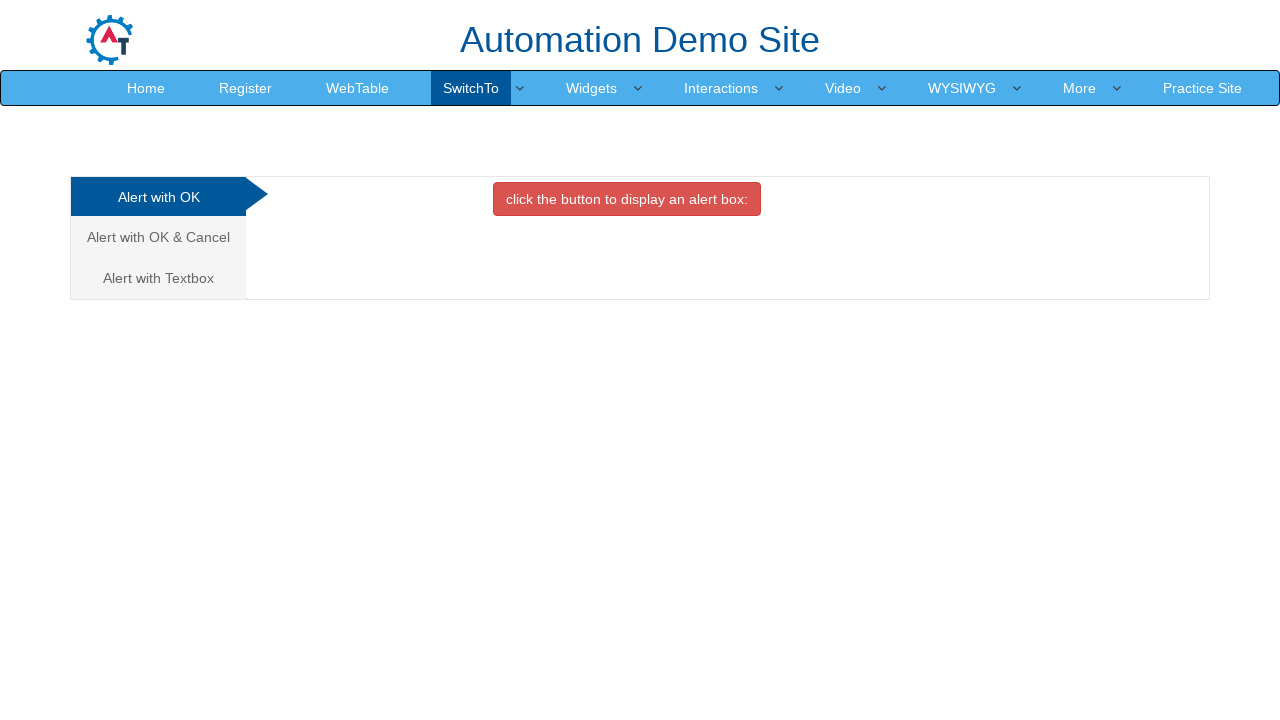

Clicked button to display alert box and accepted it at (627, 199) on button.btn.btn-danger
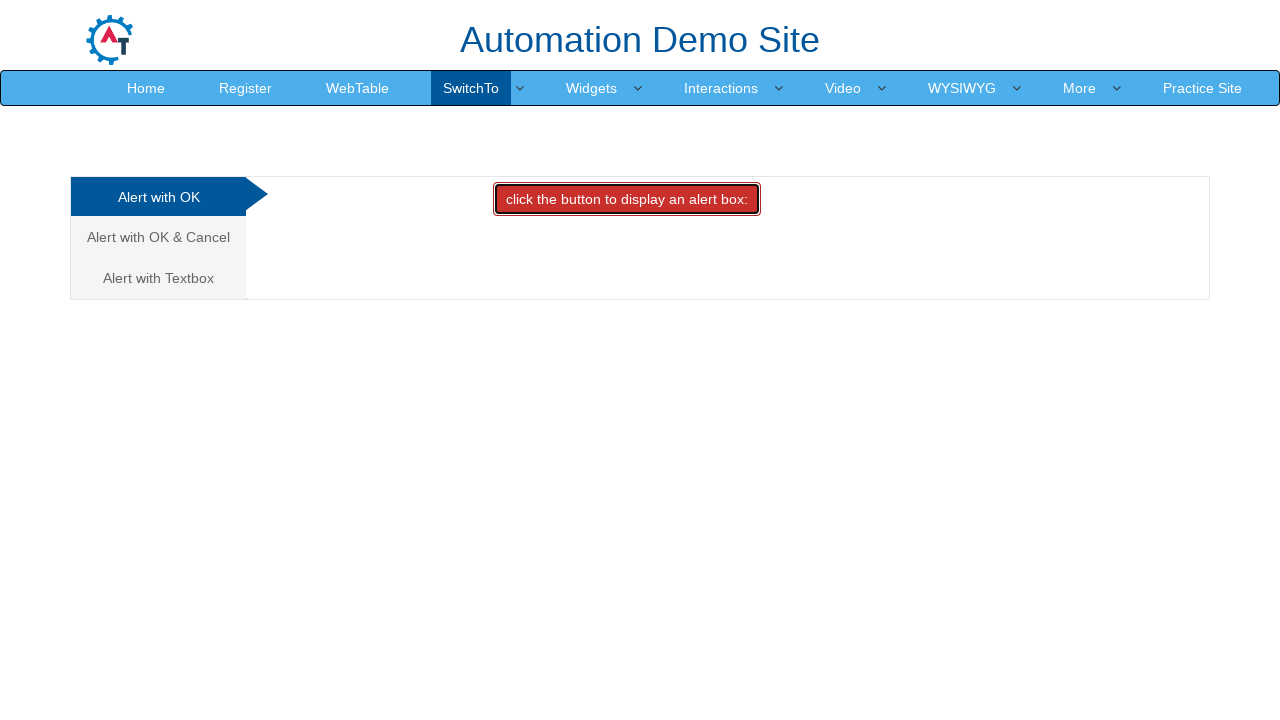

Clicked 'Alert with OK & Cancel' tab at (158, 237) on xpath=//*[text()='Alert with OK & Cancel ']
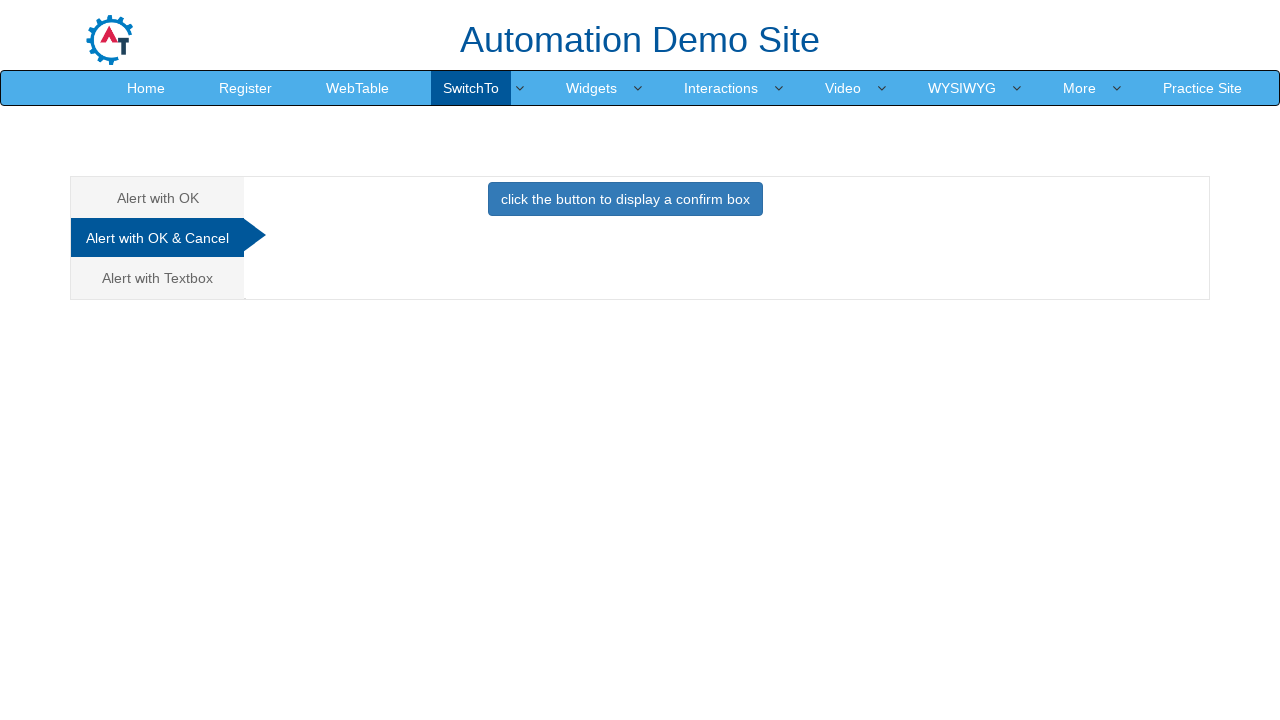

Clicked button to display confirm box and dismissed it at (625, 199) on button.btn.btn-primary
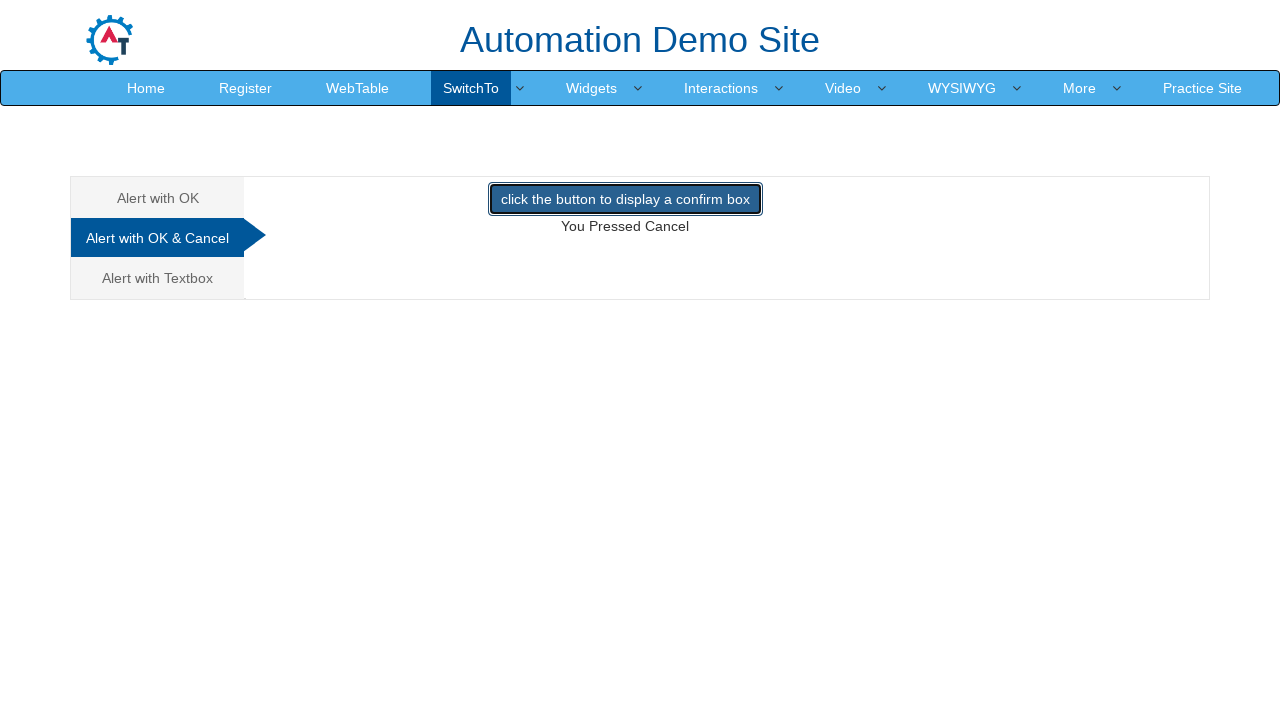

Clicked 'Alert with Textbox' tab at (158, 278) on xpath=(//a[@class='analystic'])[3]
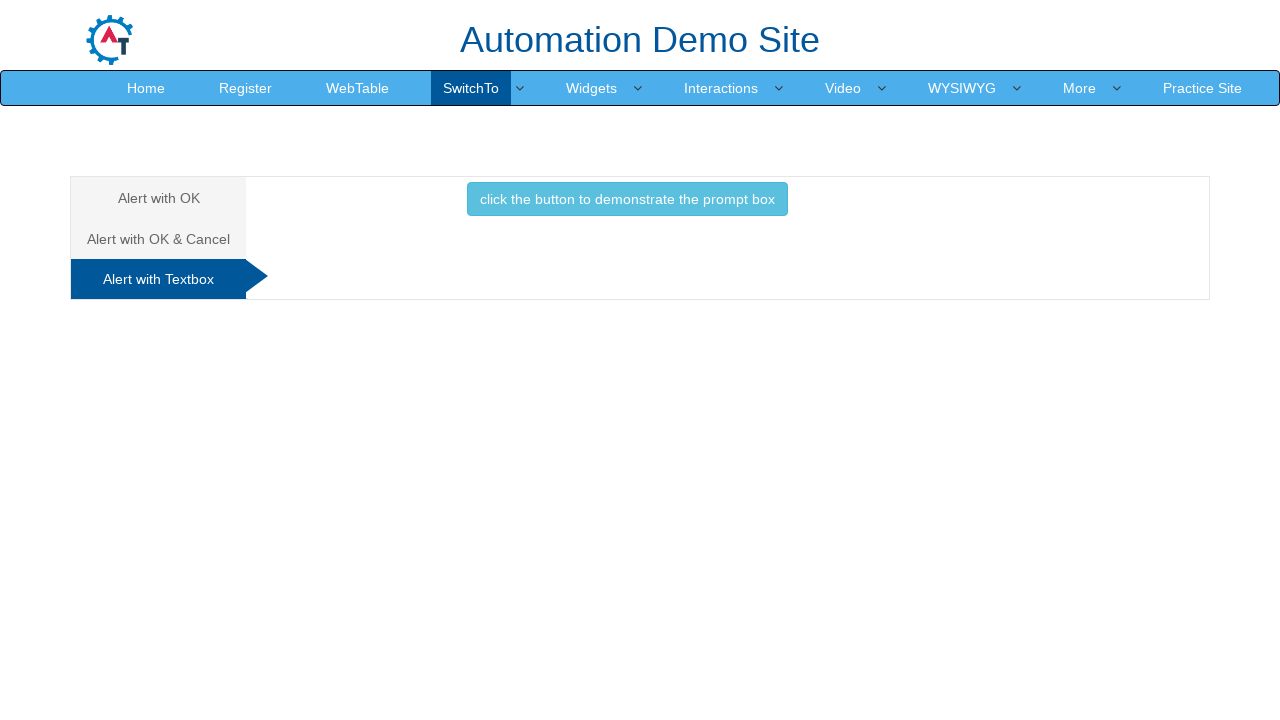

Clicked button to display prompt box and entered 'TechProEducation' at (627, 199) on button.btn.btn-info
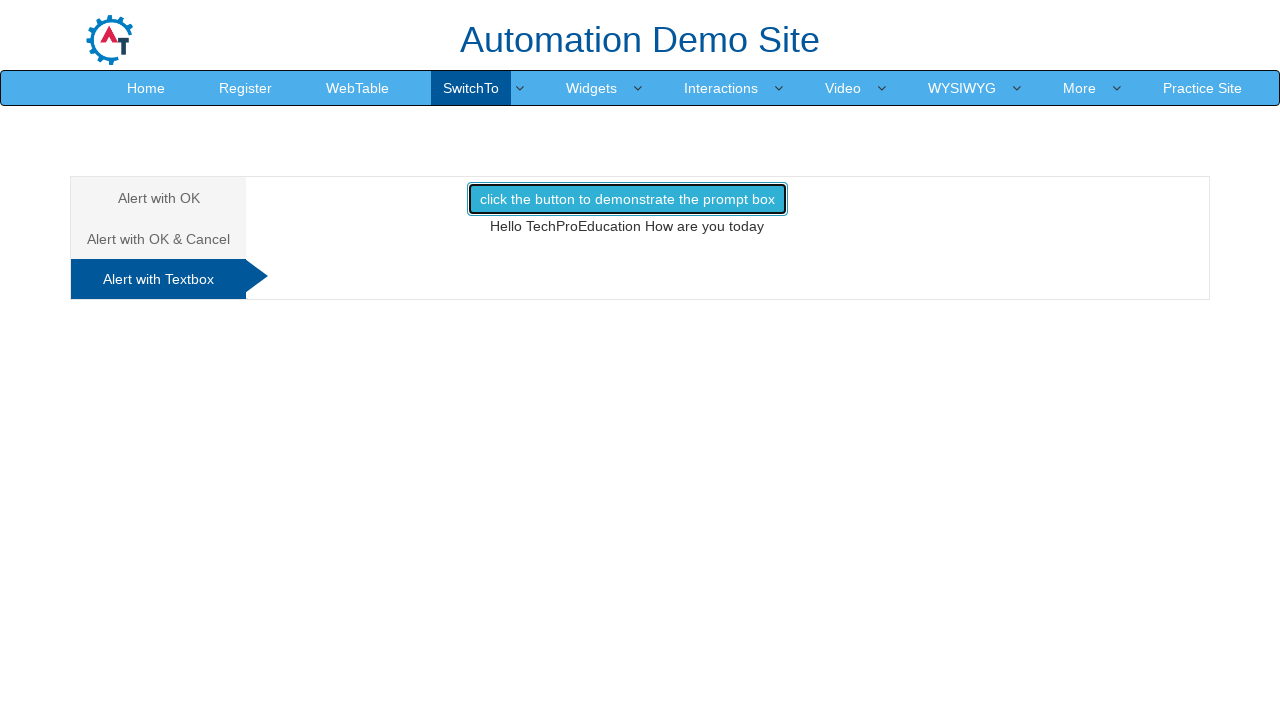

Waited for result message to appear
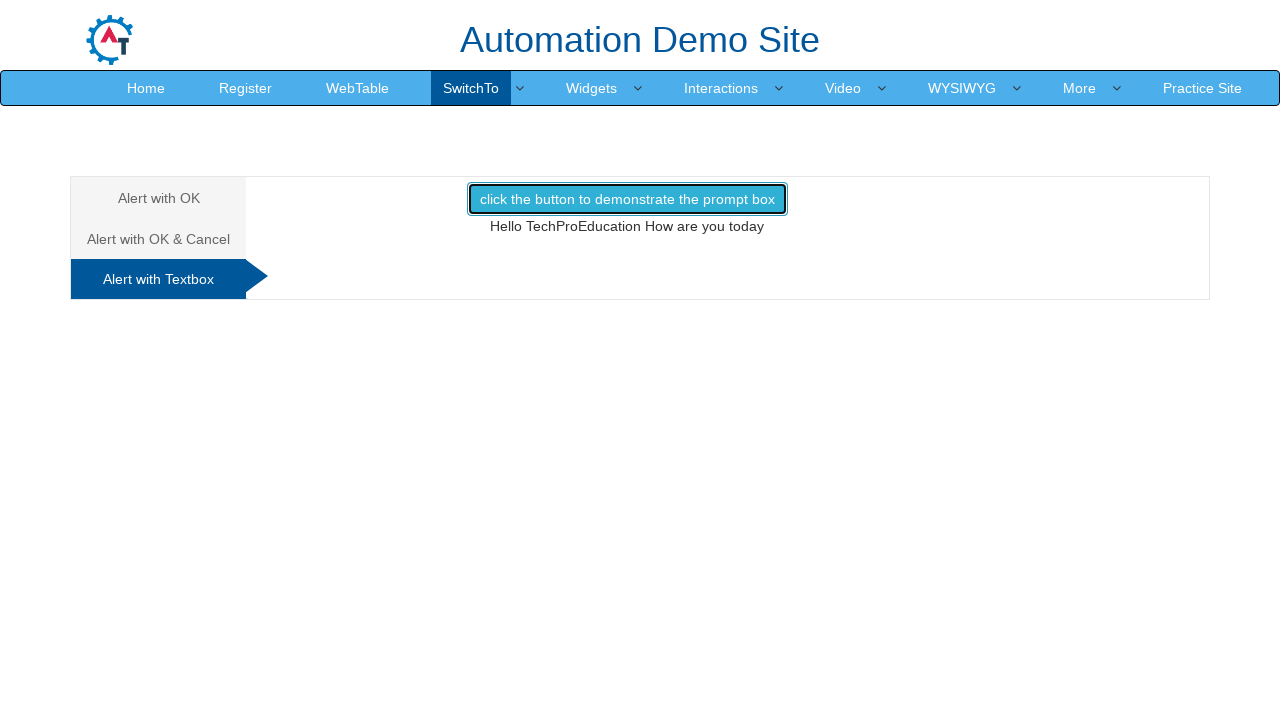

Retrieved result message text
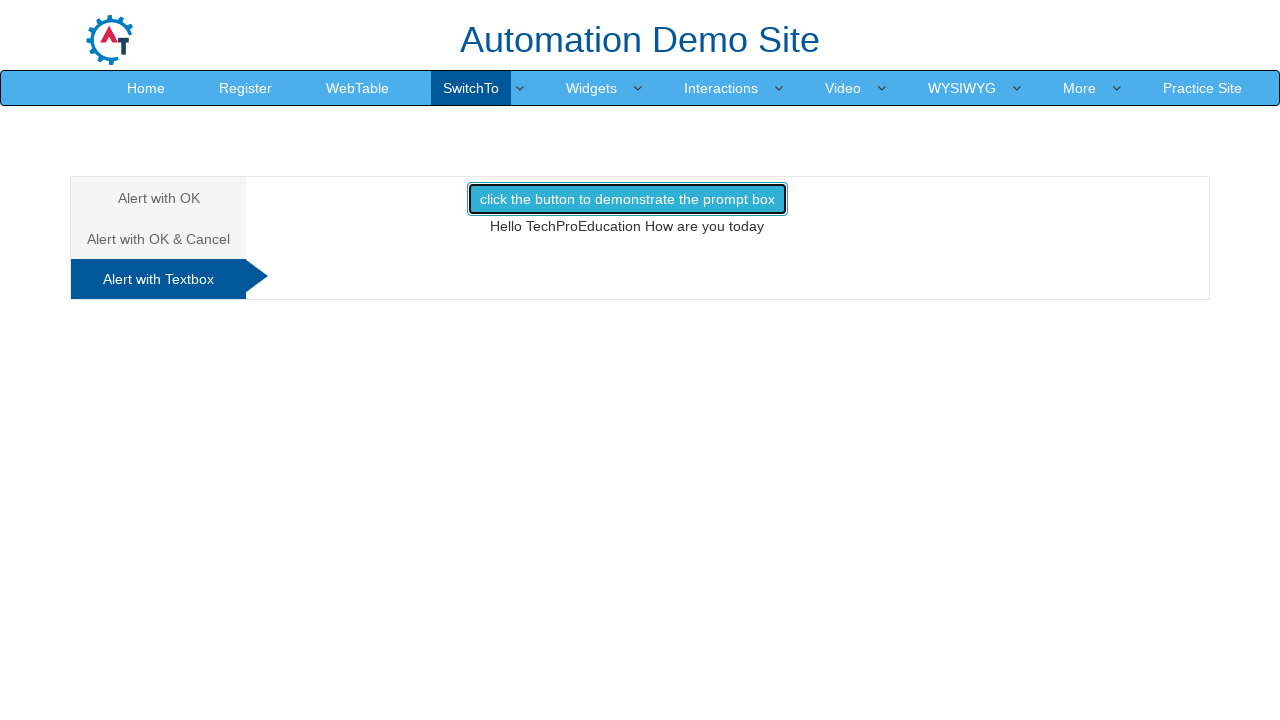

Verified result message matches expected value
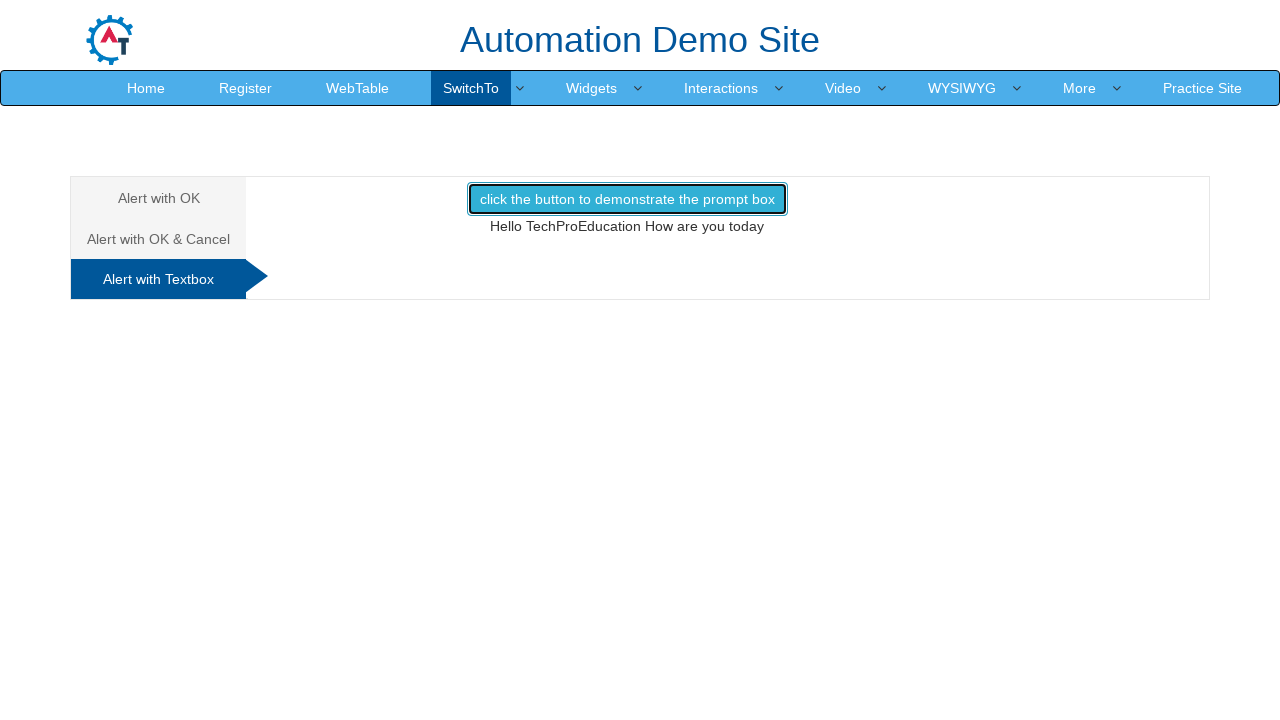

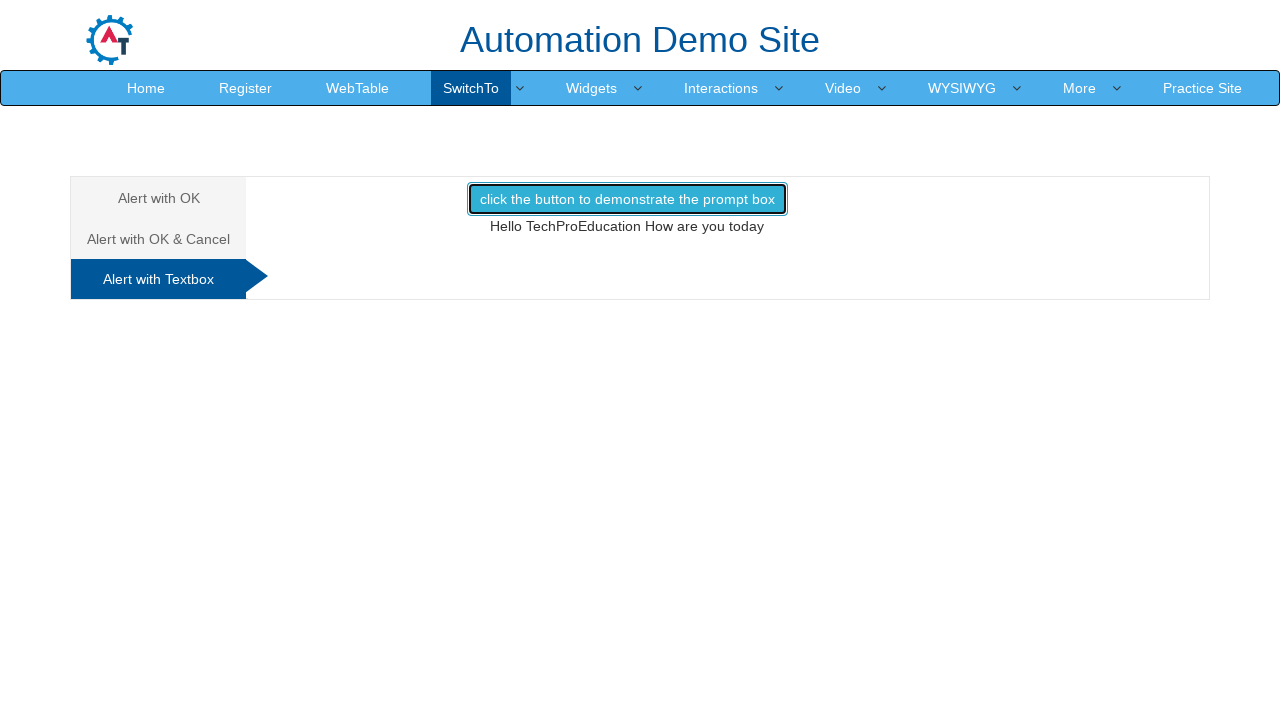